Tests interaction with shadow DOM elements by clicking a generate button

Starting URL: http://uitestingplayground.com/shadowdom

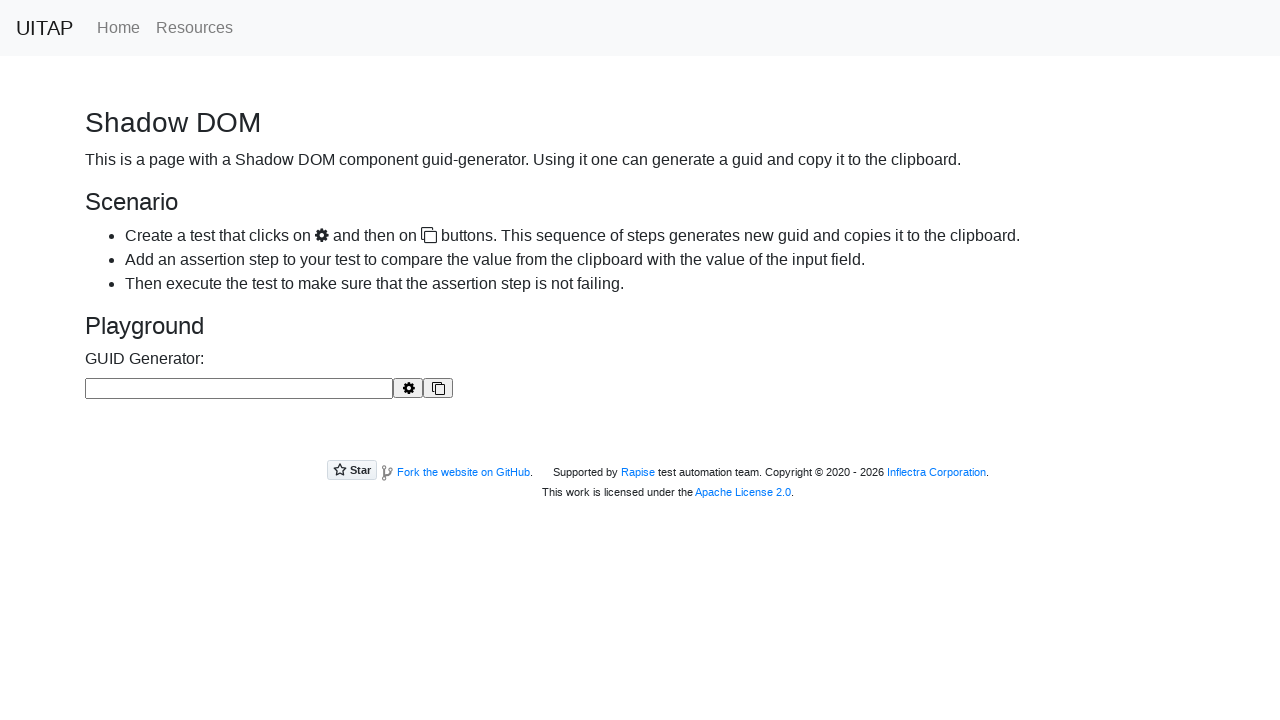

Clicked the generate button in shadow DOM at (408, 388) on button#buttonGenerate
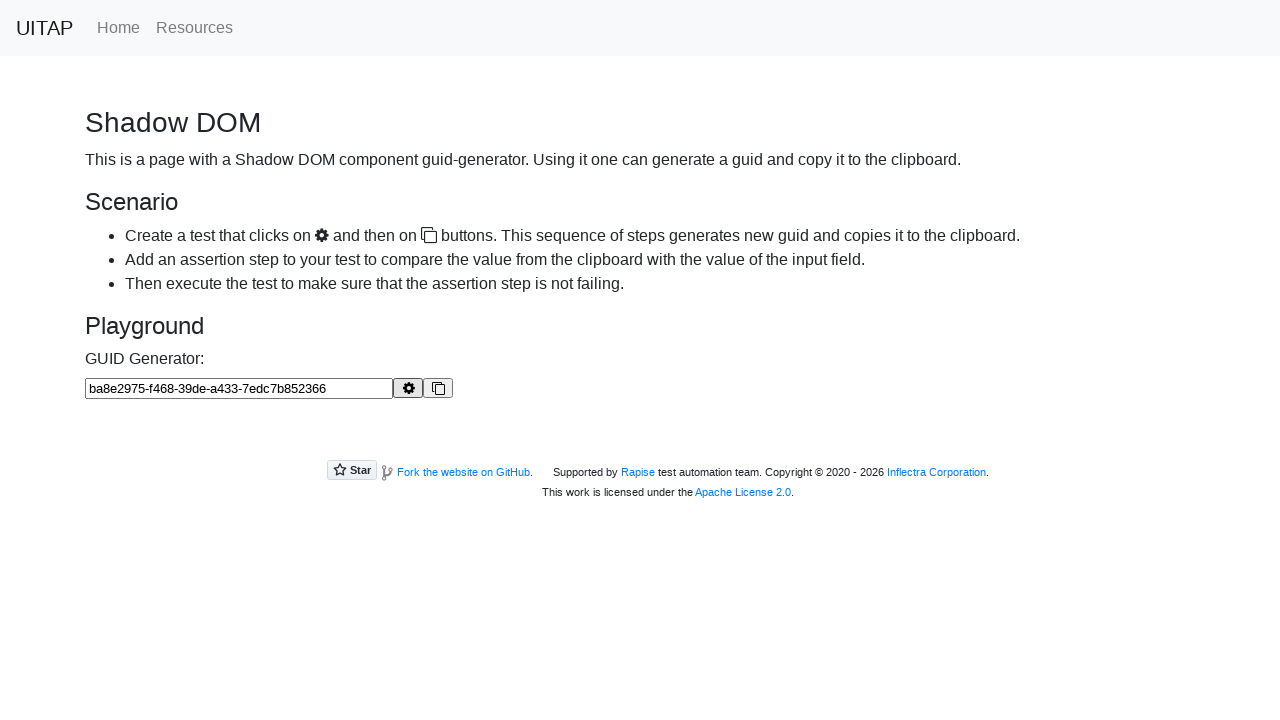

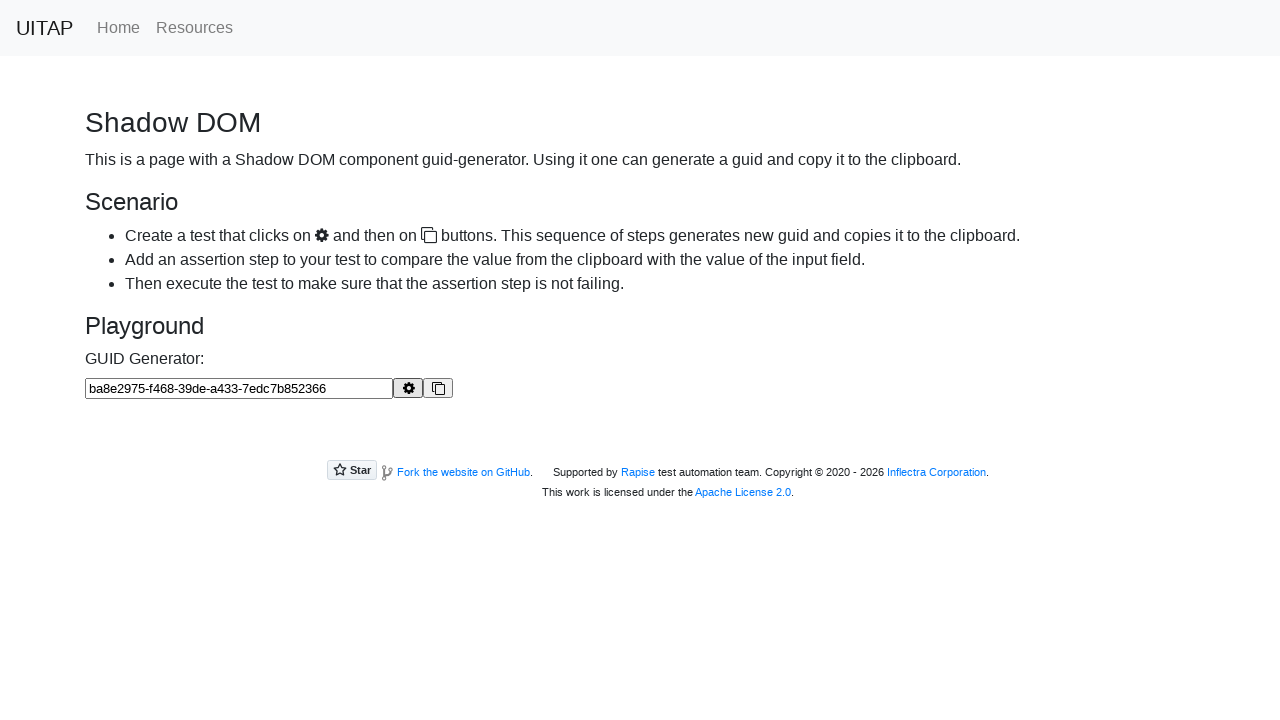